Tests drag and drop functionality by dragging element from column A to column B

Starting URL: https://the-internet.herokuapp.com/drag_and_drop

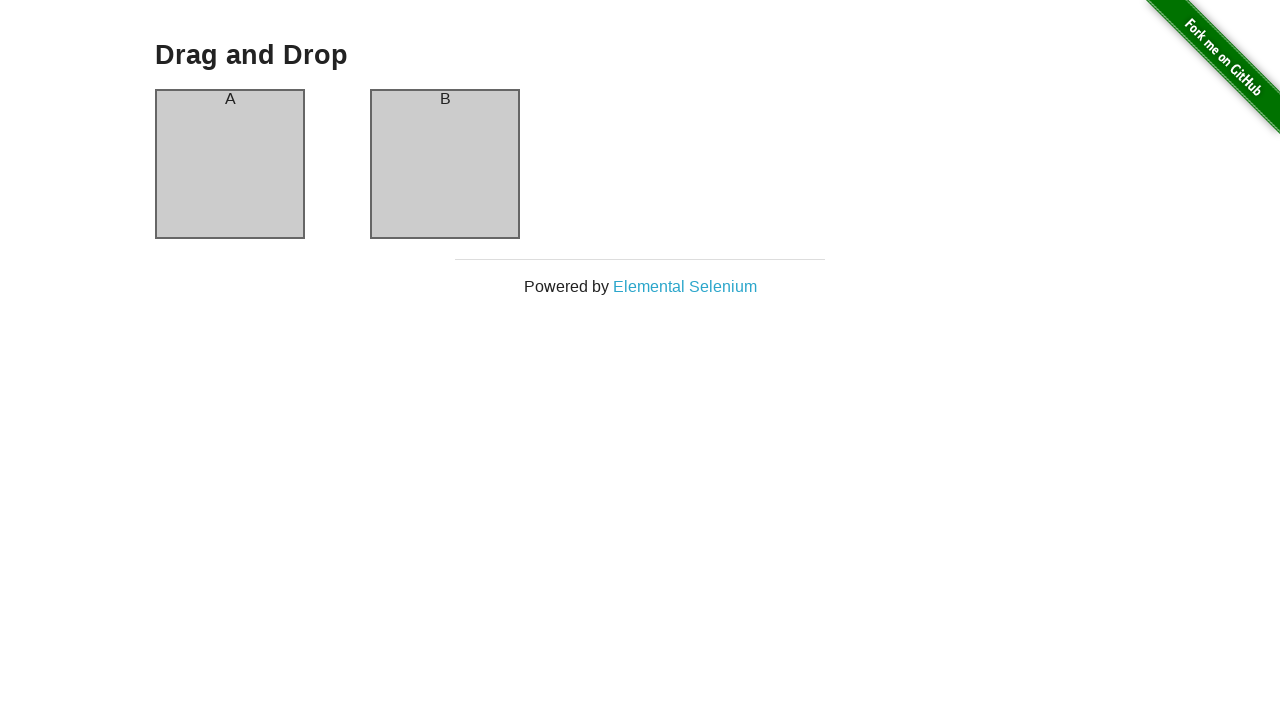

Waited for column A to be visible
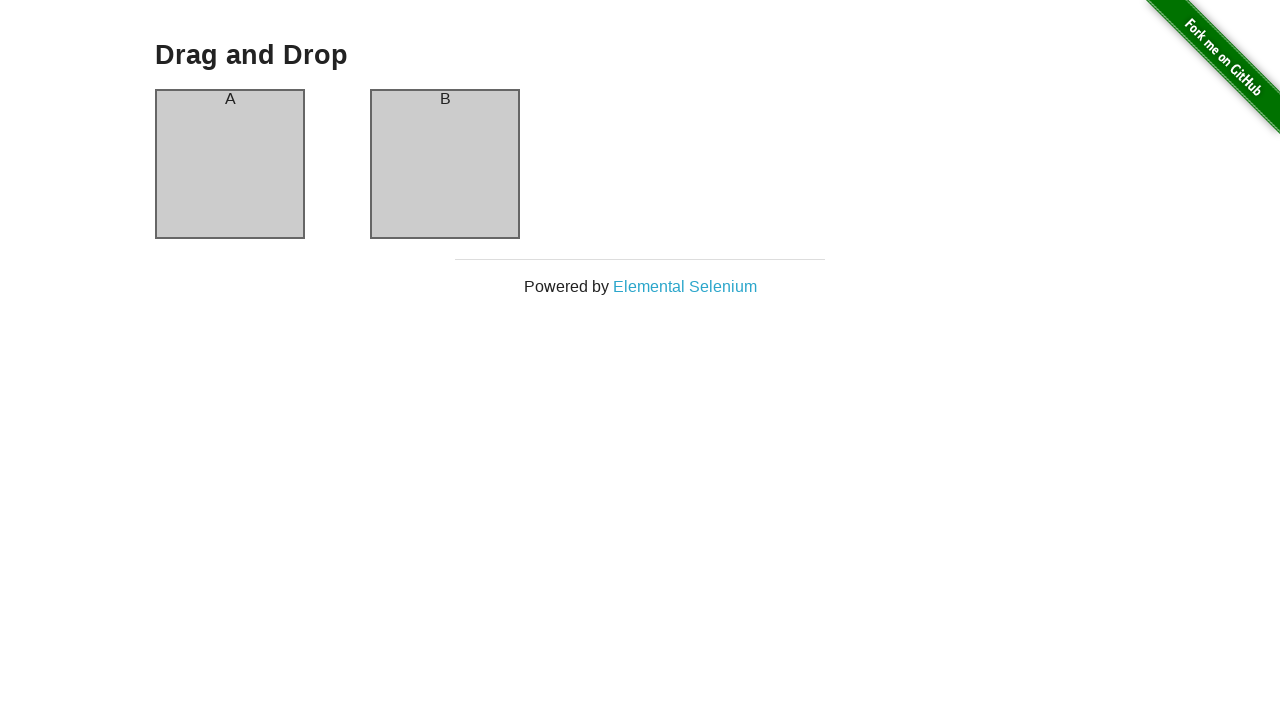

Waited for column B to be visible
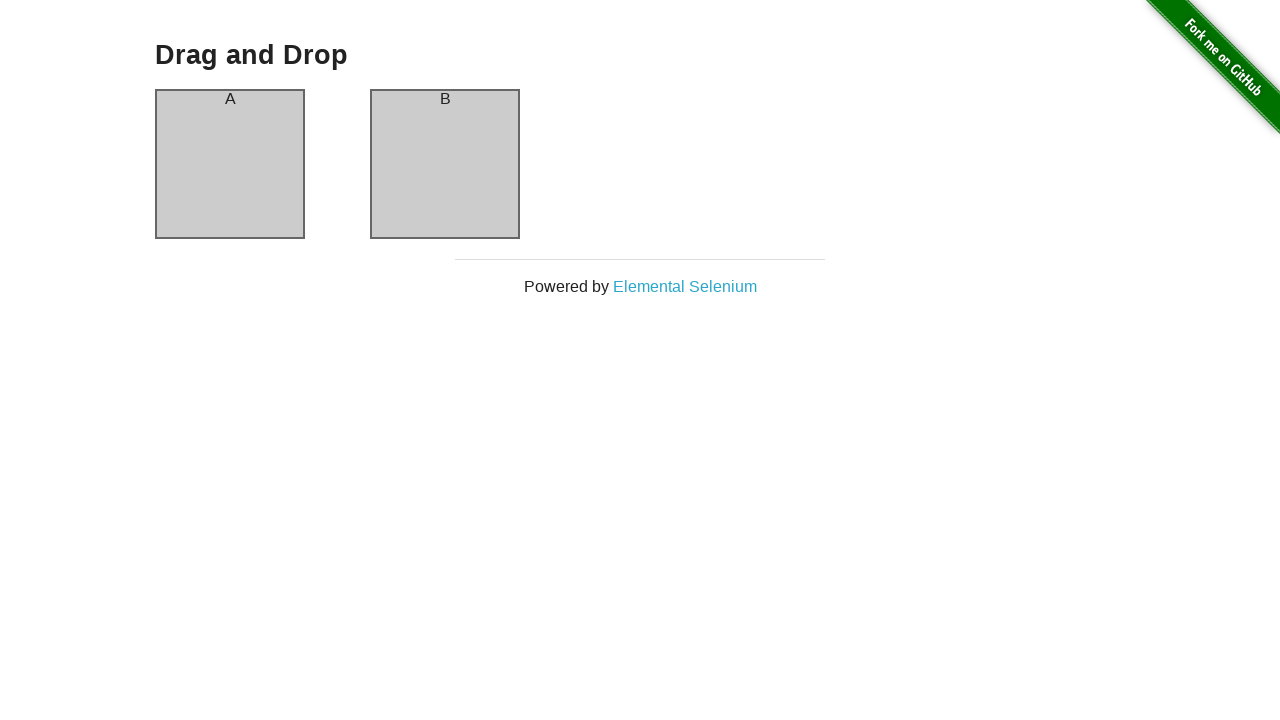

Dragged element from column A to column B at (445, 164)
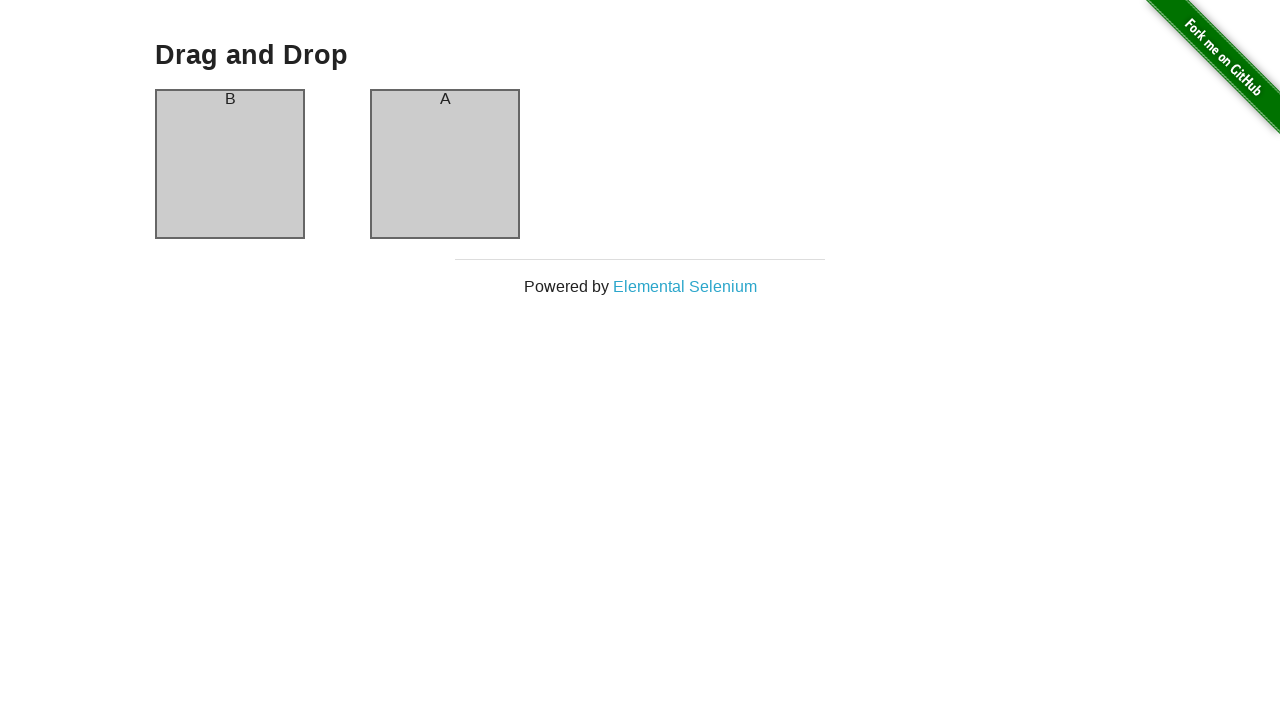

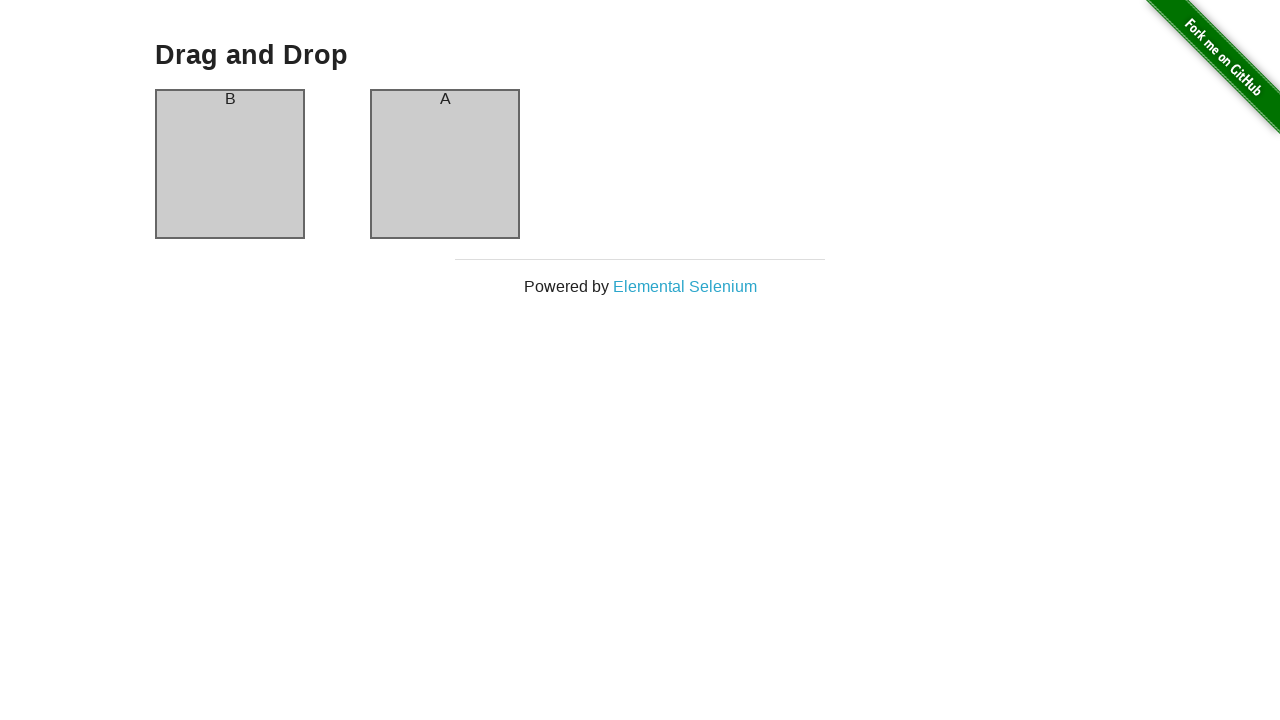